Navigates to the demoblaze.com demo e-commerce site and waits for the page to fully load, then verifies the page title.

Starting URL: https://www.demoblaze.com

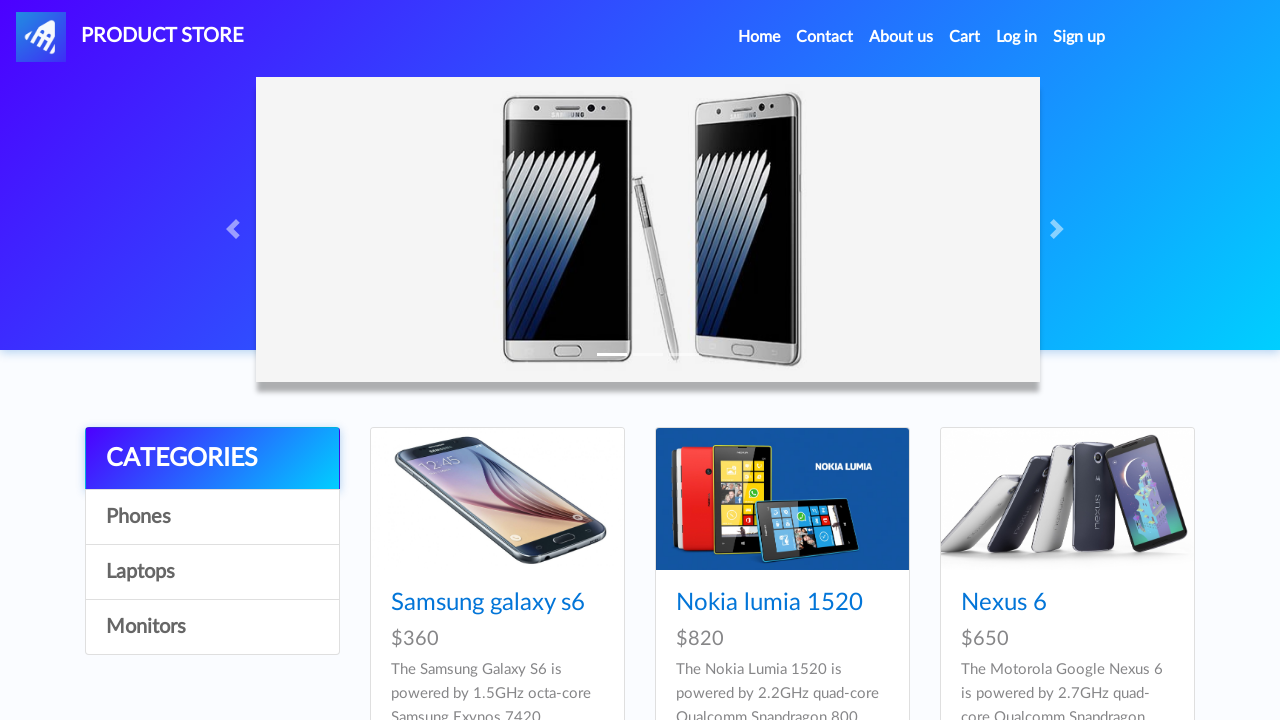

Navigated to https://www.demoblaze.com
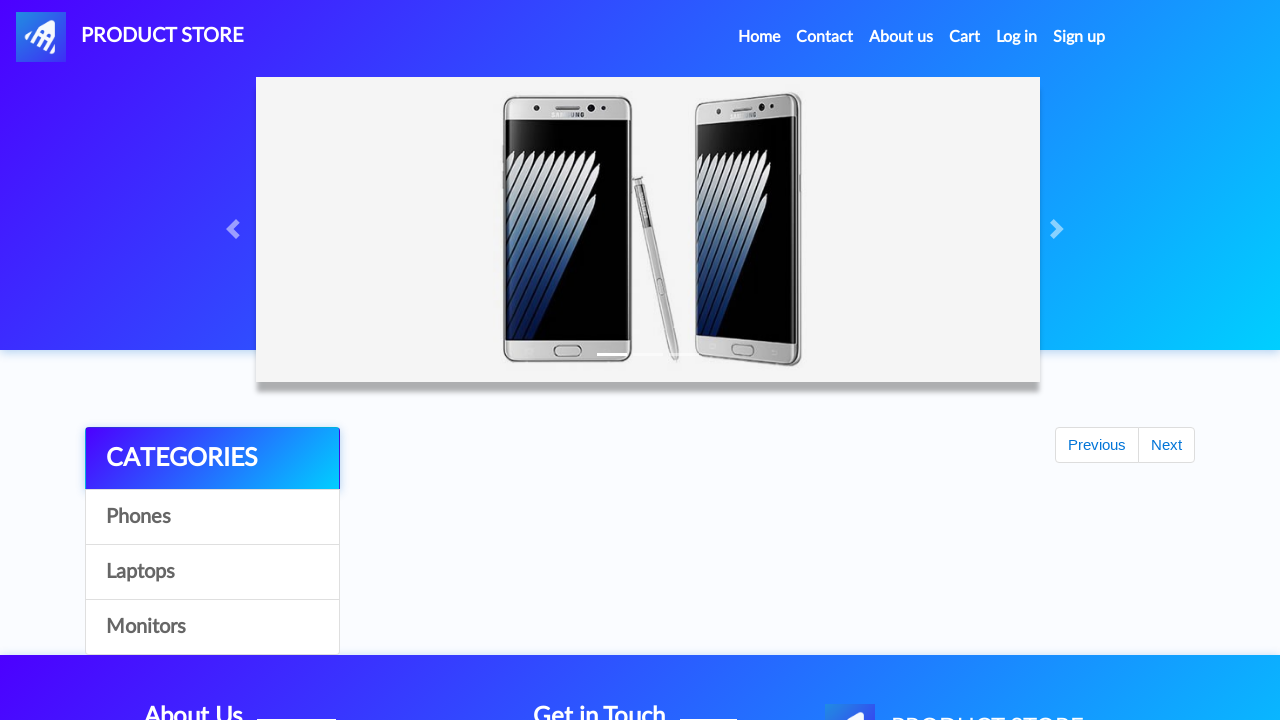

Page reached network idle state - fully loaded
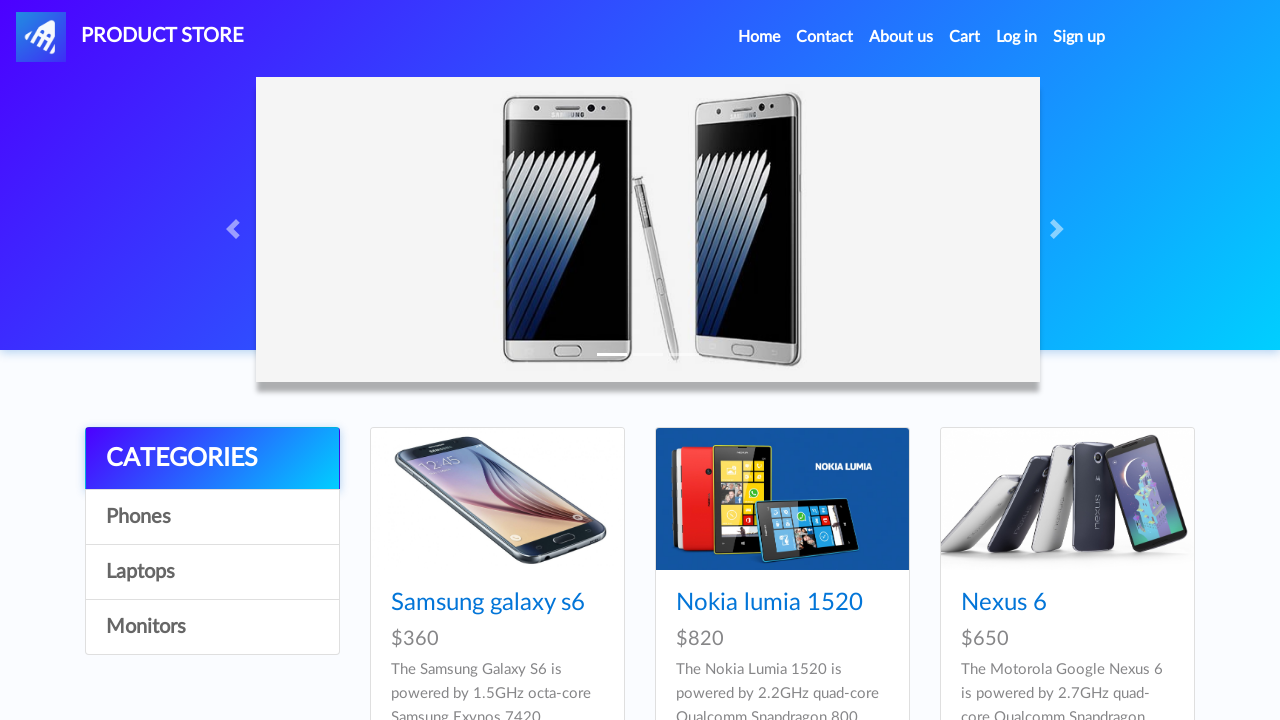

Main content loaded - card-title selector found
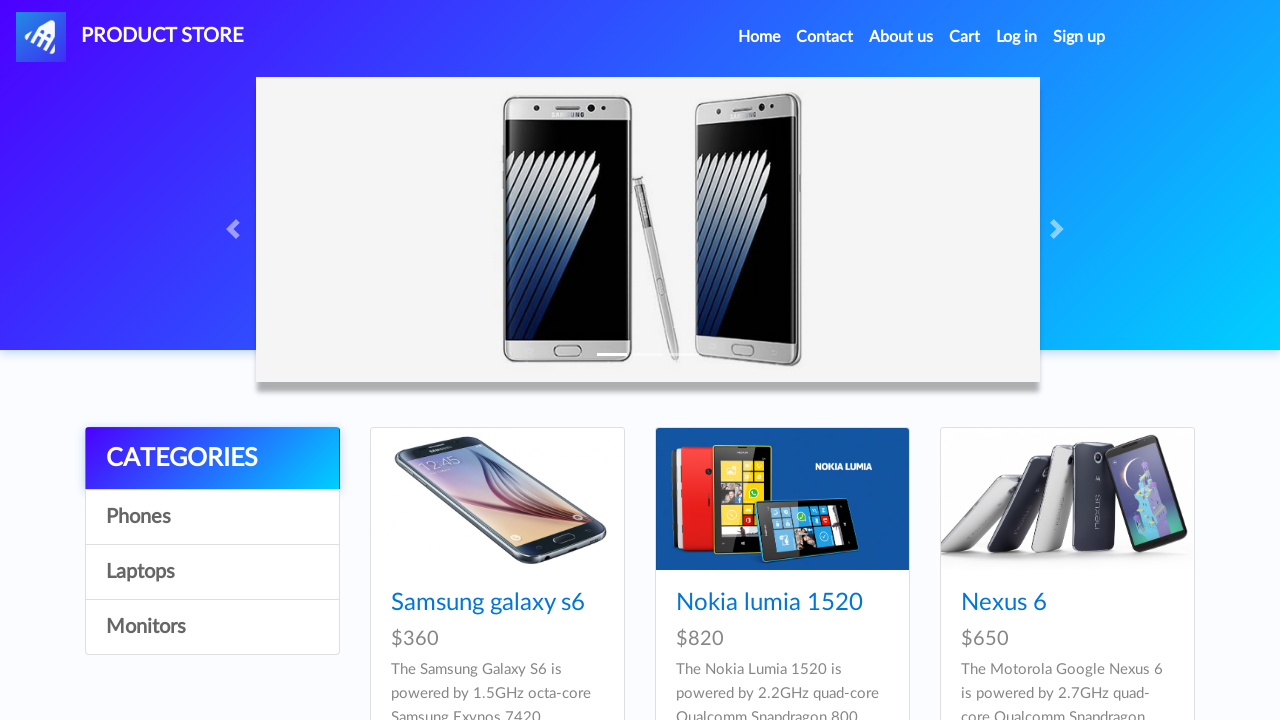

Retrieved page title: STORE
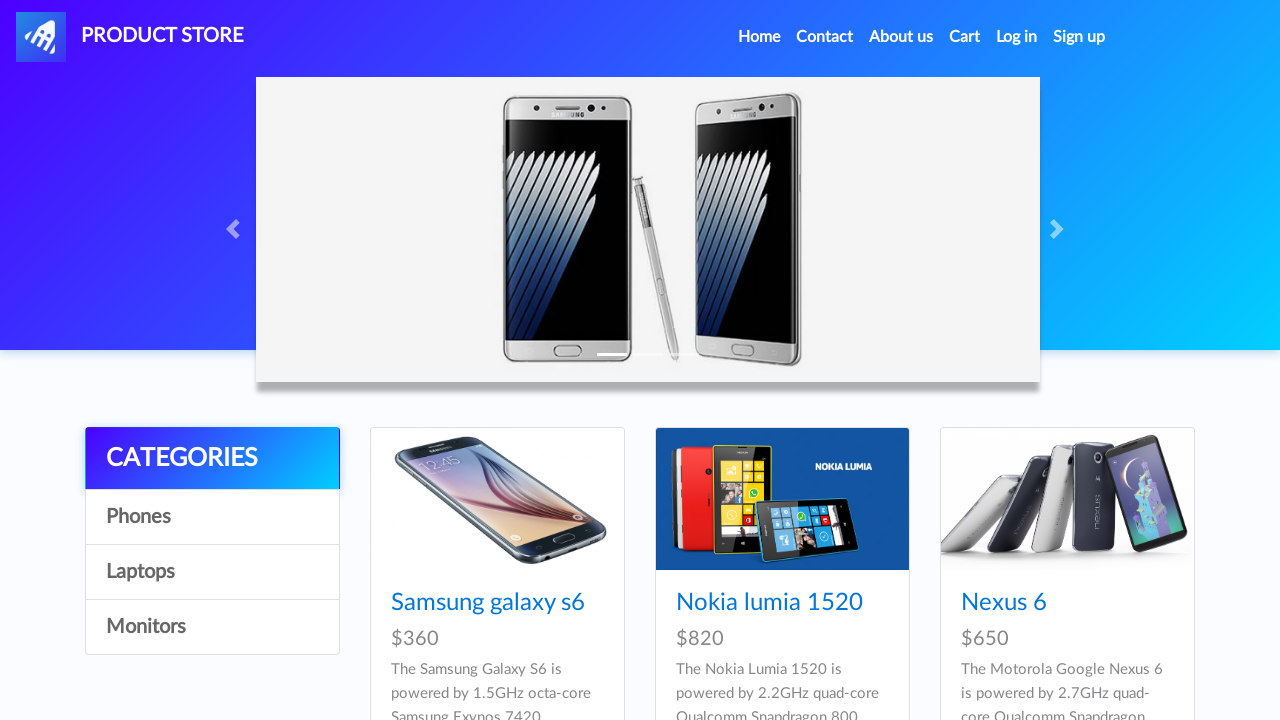

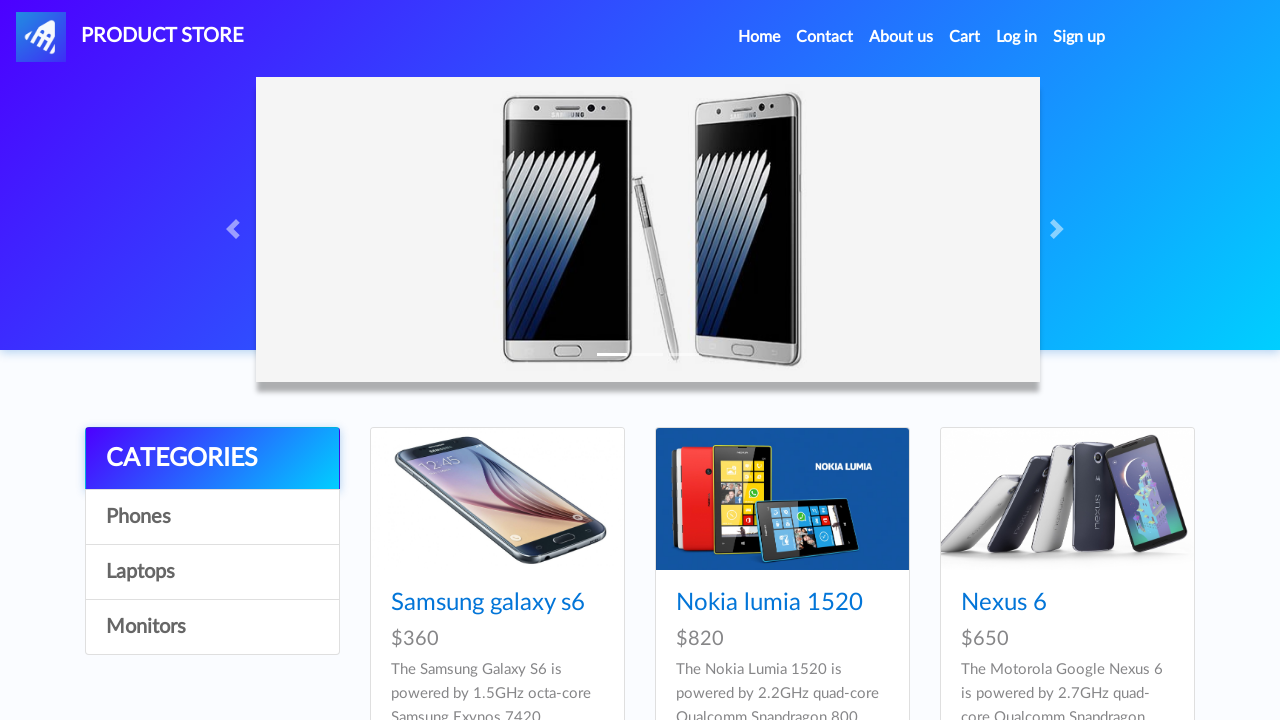